Tests JavaScript prompt dialog by clicking the prompt button, entering text, and accepting it

Starting URL: https://the-internet.herokuapp.com/javascript_alerts

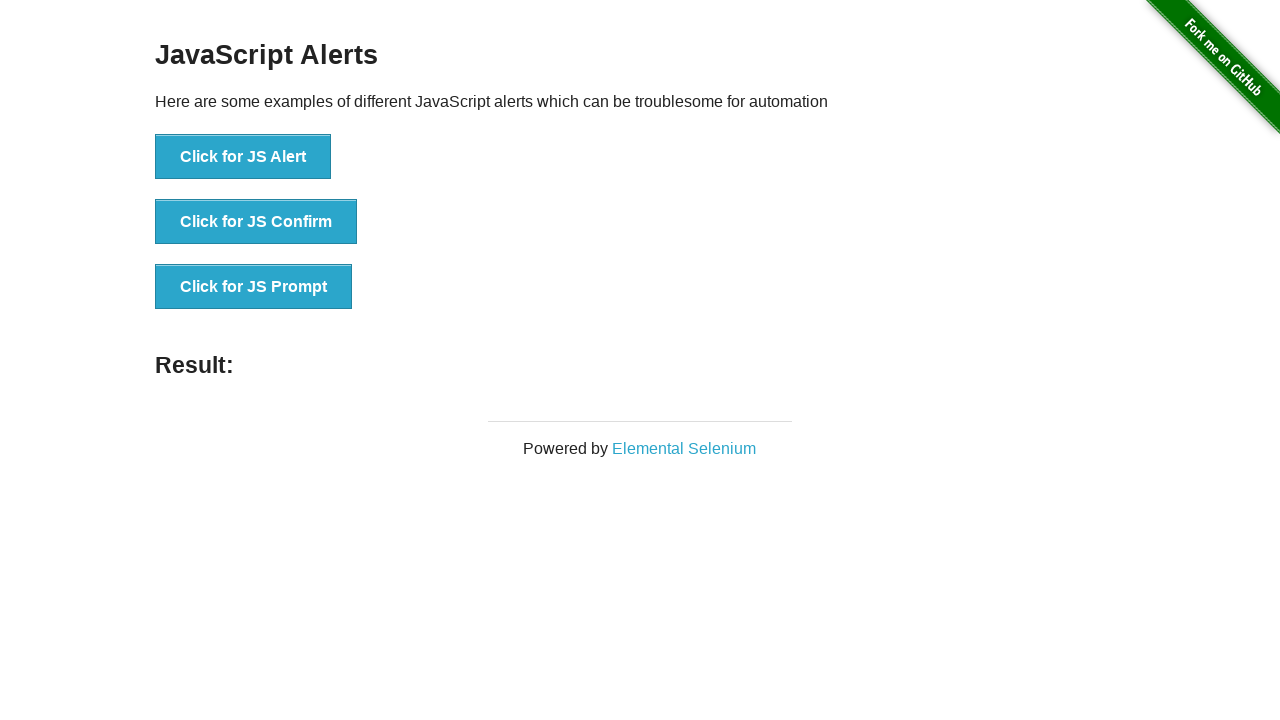

Set up dialog handler to accept prompt with 'Test'
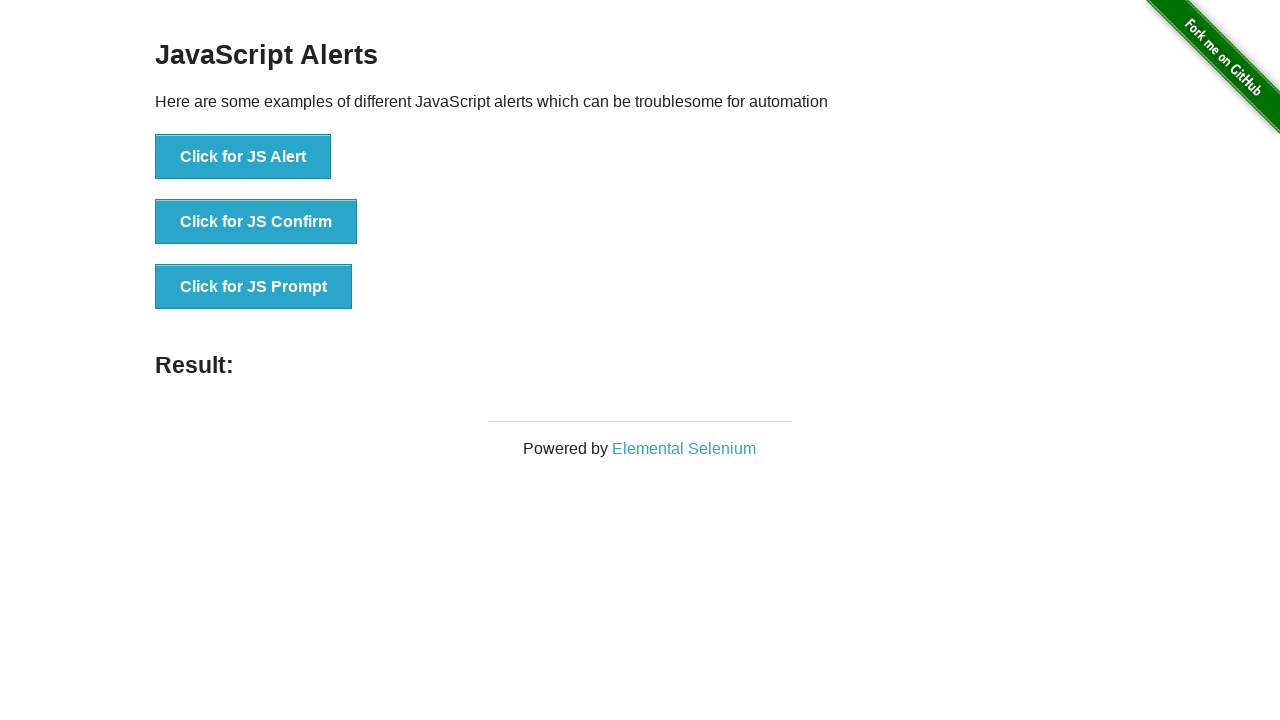

Clicked prompt button to trigger JavaScript prompt dialog at (254, 287) on button[onclick*='Prompt']
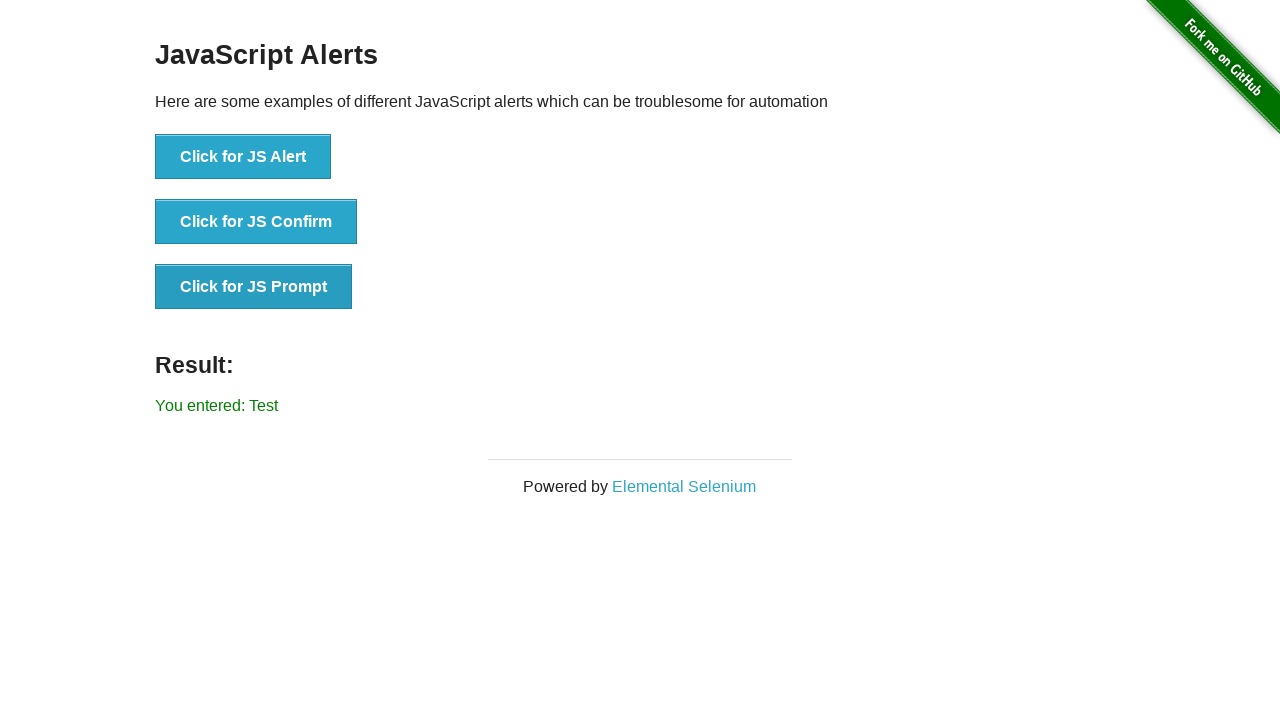

Verified result text 'You entered: Test' appeared on page
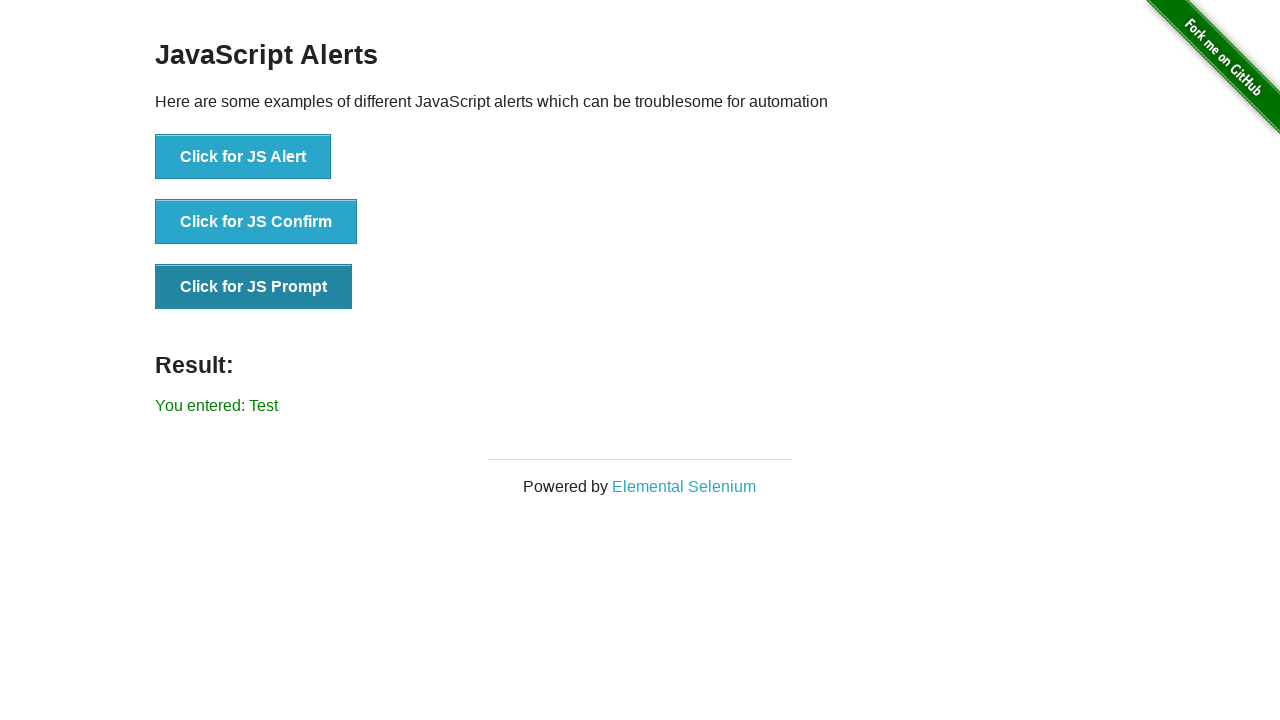

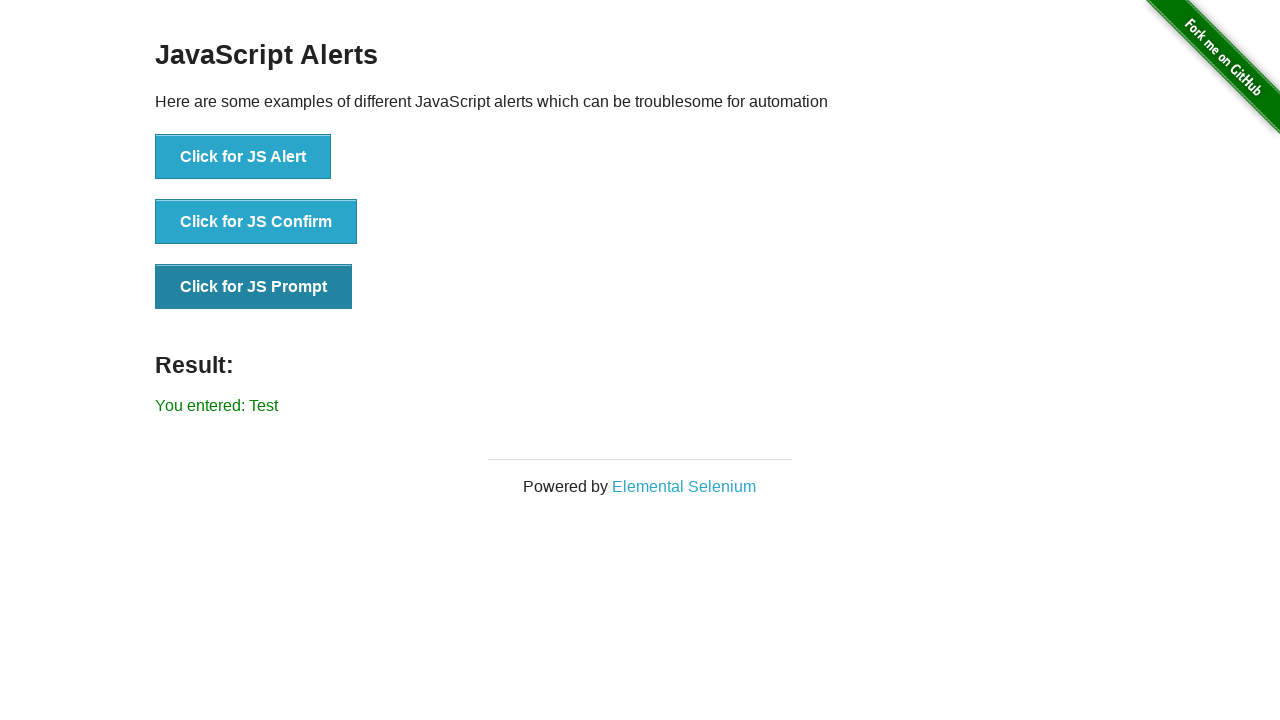